Tests that an invalid email format error message is displayed when entering an improperly formatted email address

Starting URL: https://library1.cydeo.com/

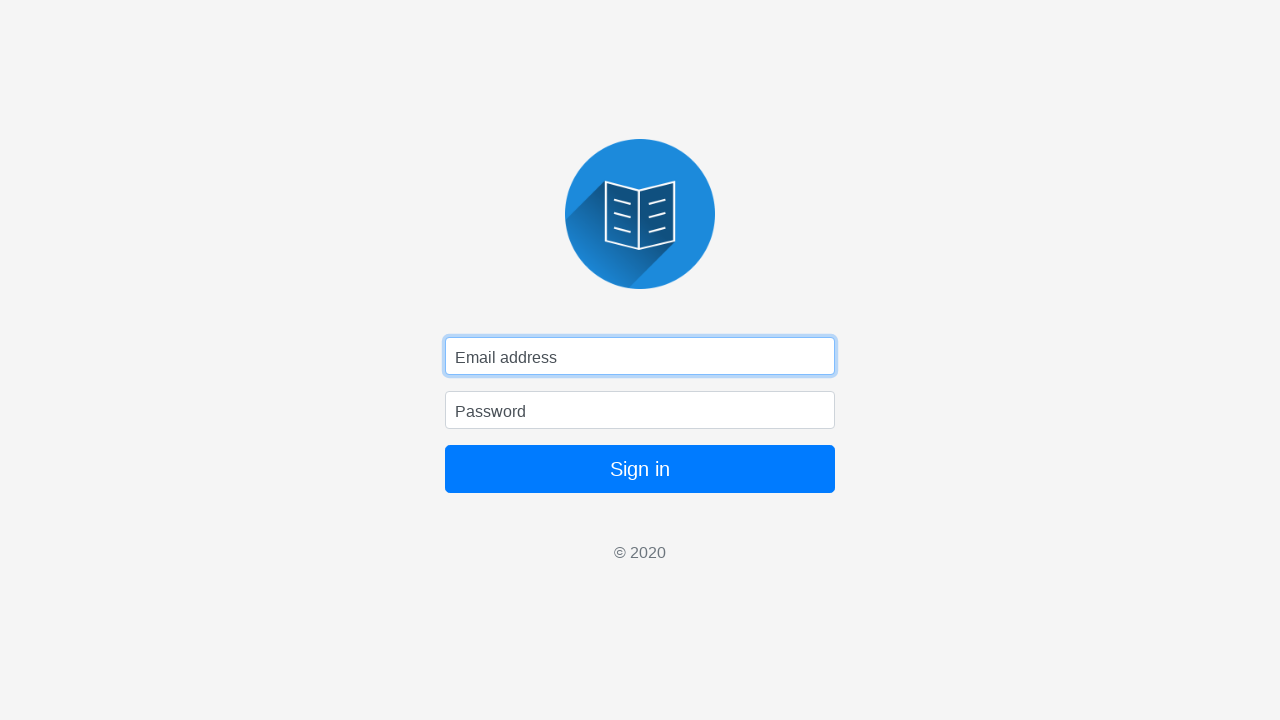

Navigated to library application homepage
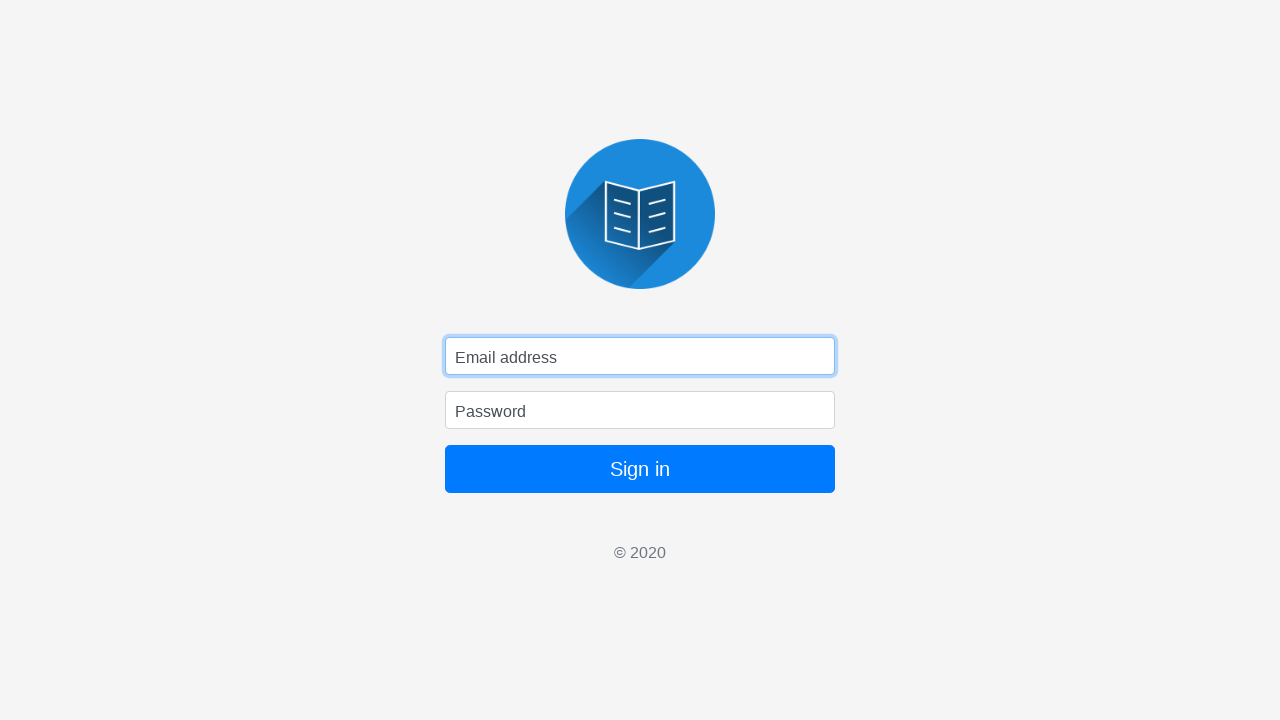

Entered invalid email format 'somethingwrong' into email field on input[name='email'], input[type='email'], input[id*='email'], input[id*='usernam
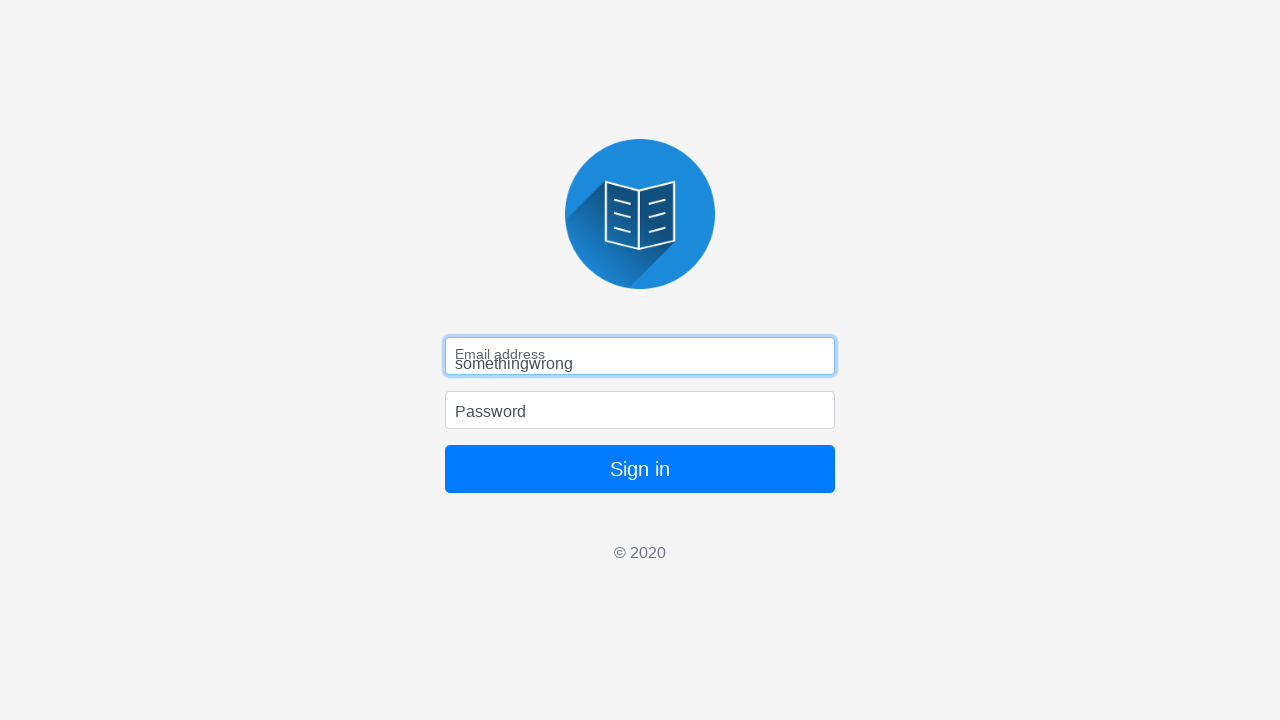

Clicked Sign in button to submit form with invalid email at (640, 469) on button:has-text('Sign in'), input[type='submit'][value*='Sign'], button[type='su
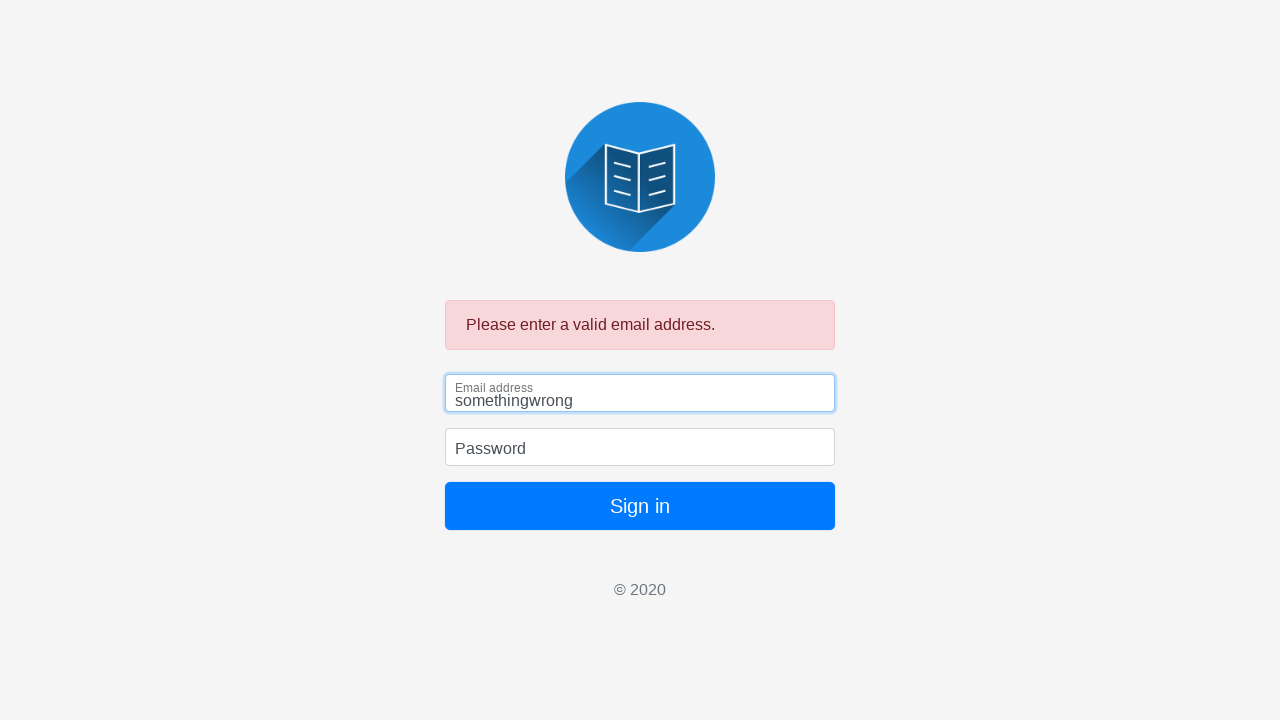

Invalid email format error message displayed successfully
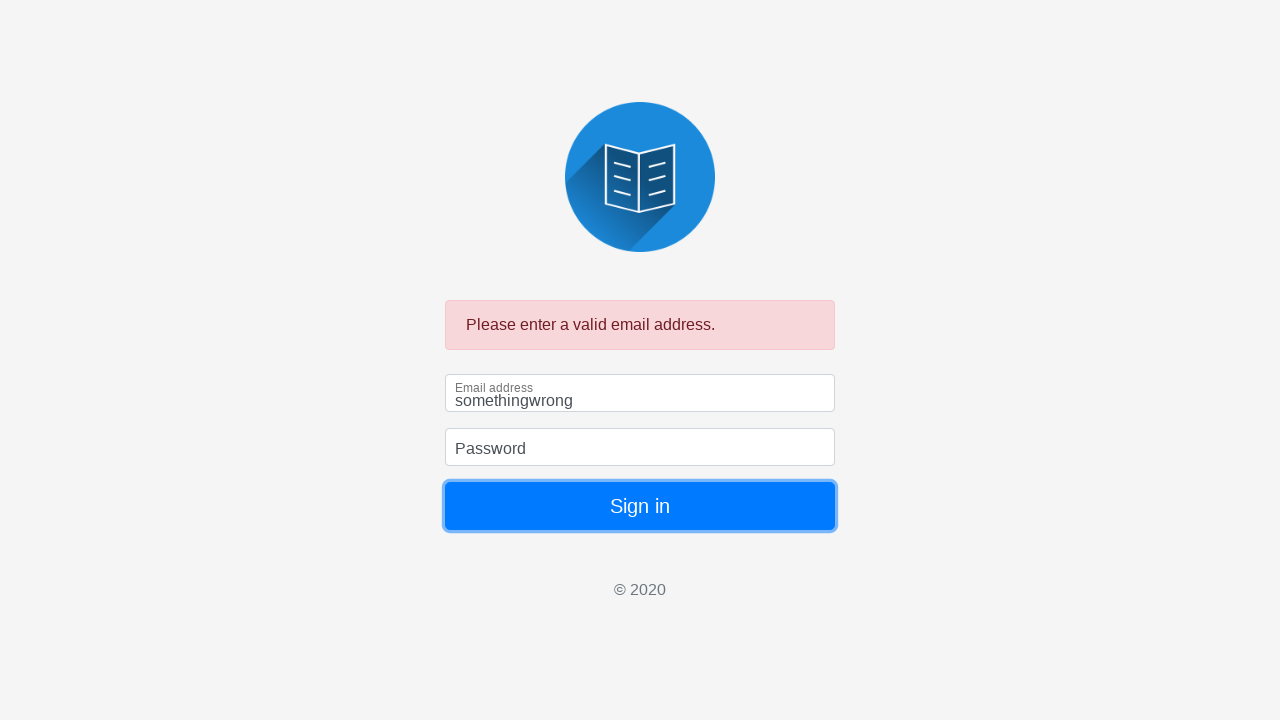

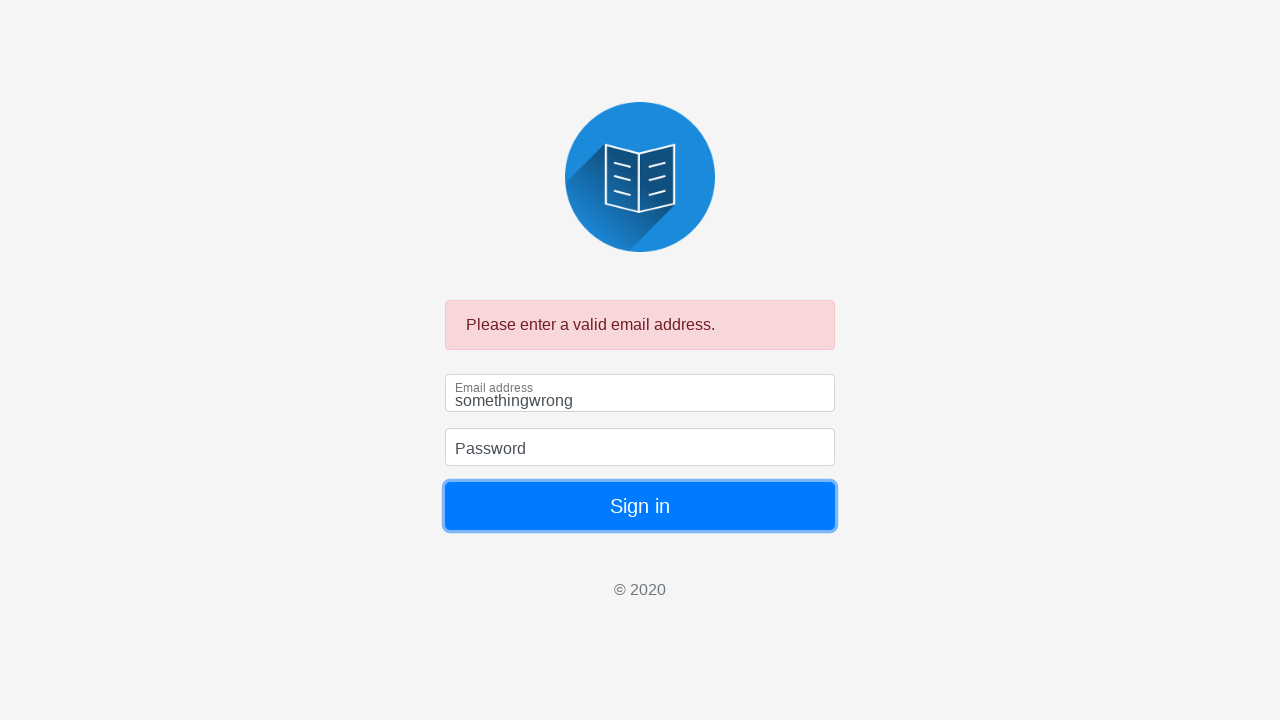